Tests dynamic loading by clicking the Start button and verifying that "Hello World!" text becomes visible

Starting URL: https://the-internet.herokuapp.com/dynamic_loading/1

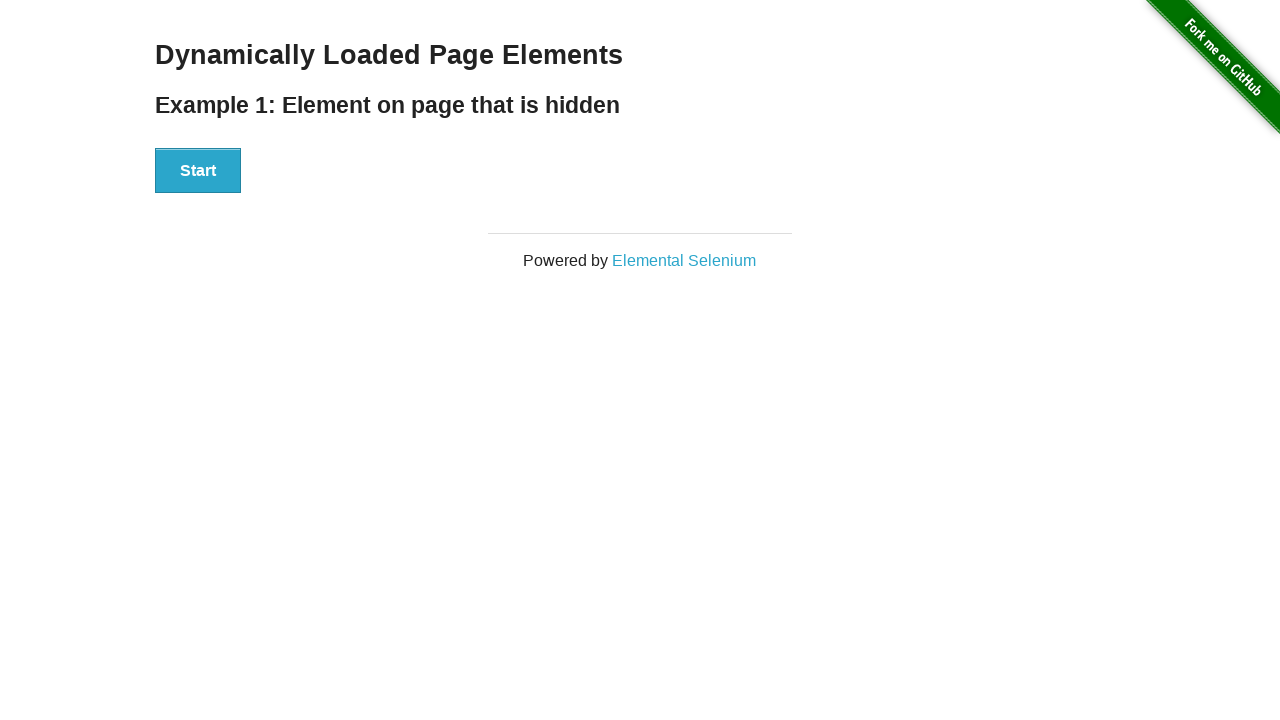

Clicked the Start button to trigger dynamic loading at (198, 171) on xpath=//*[text()='Start']
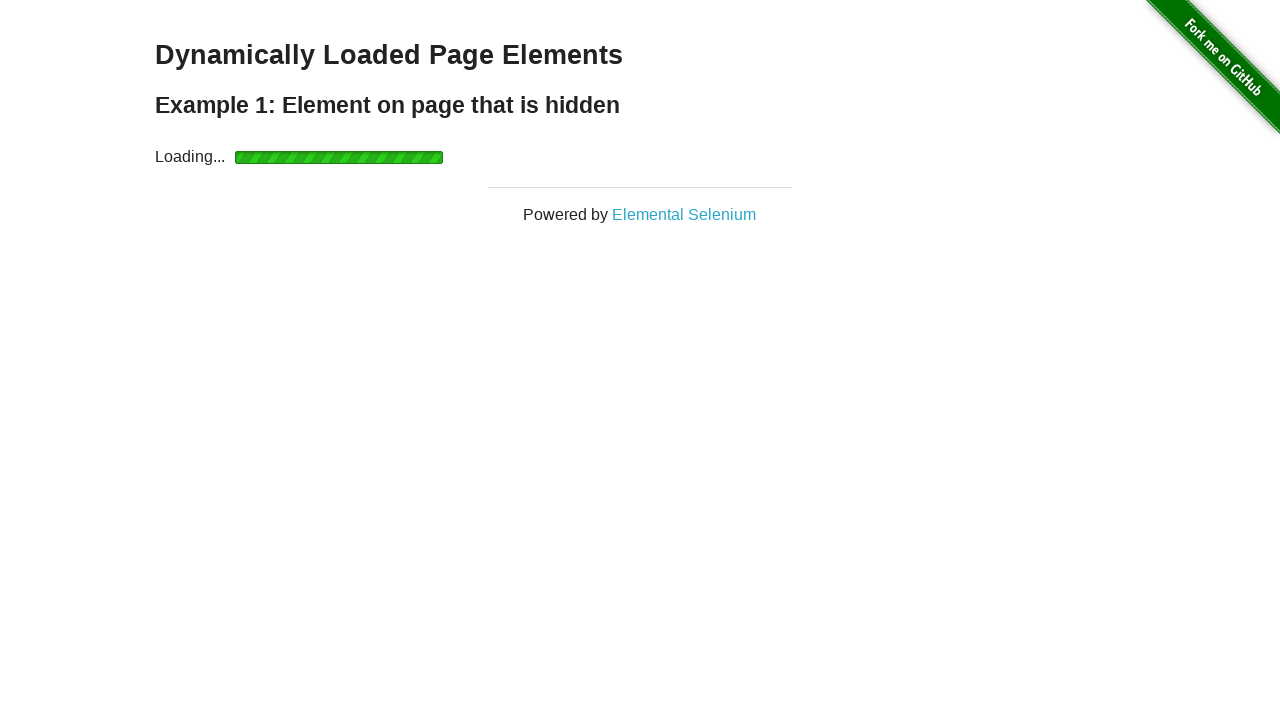

Waited for 'Hello World!' text to become visible
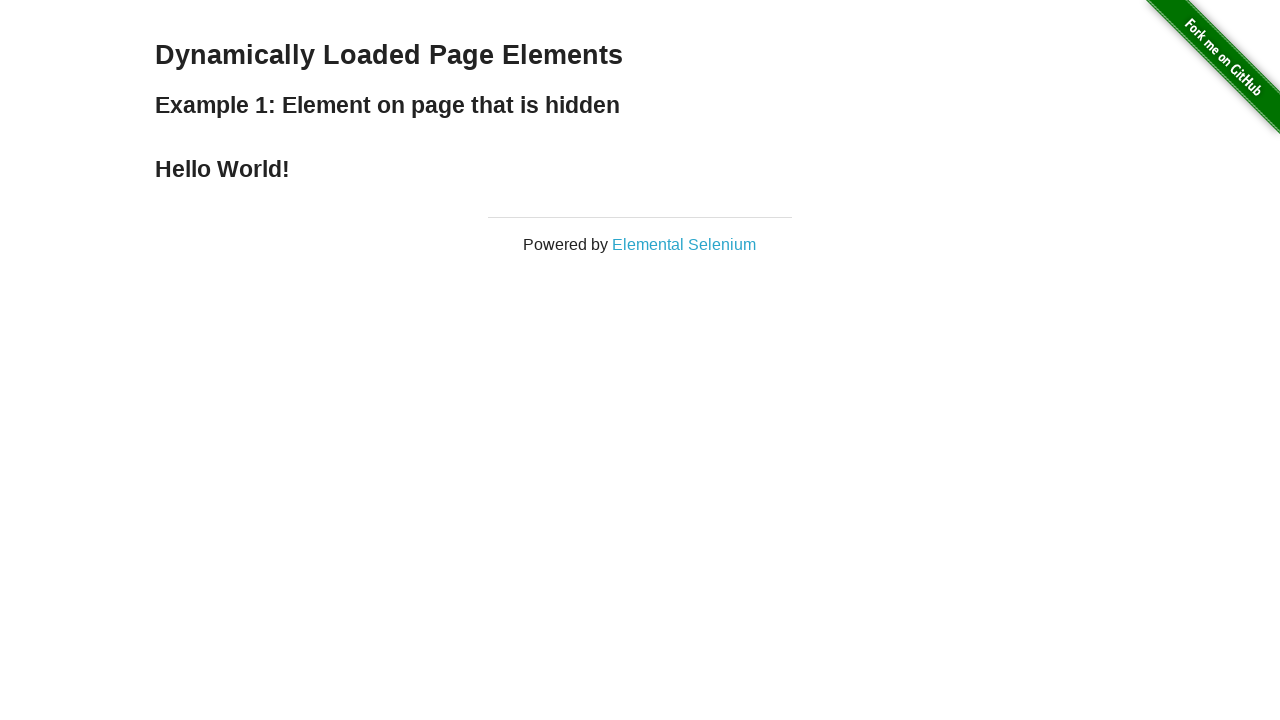

Located the 'Hello World!' element
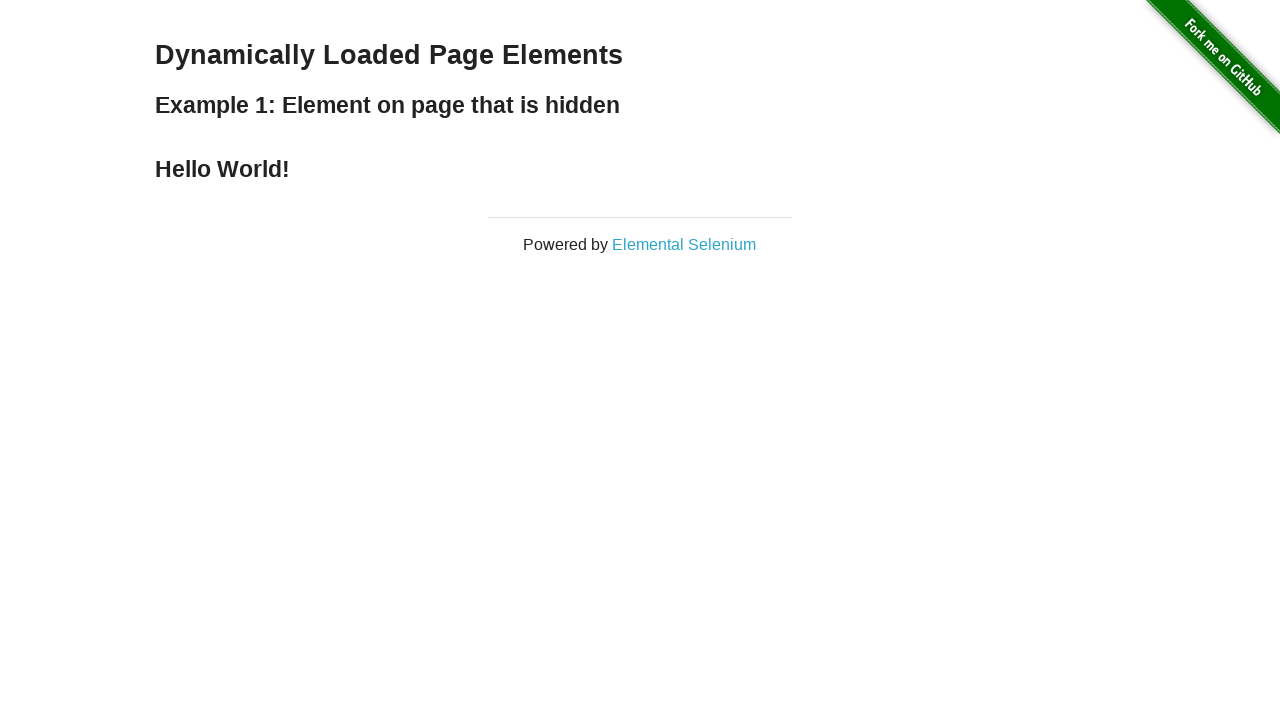

Verified that 'Hello World!' element is visible
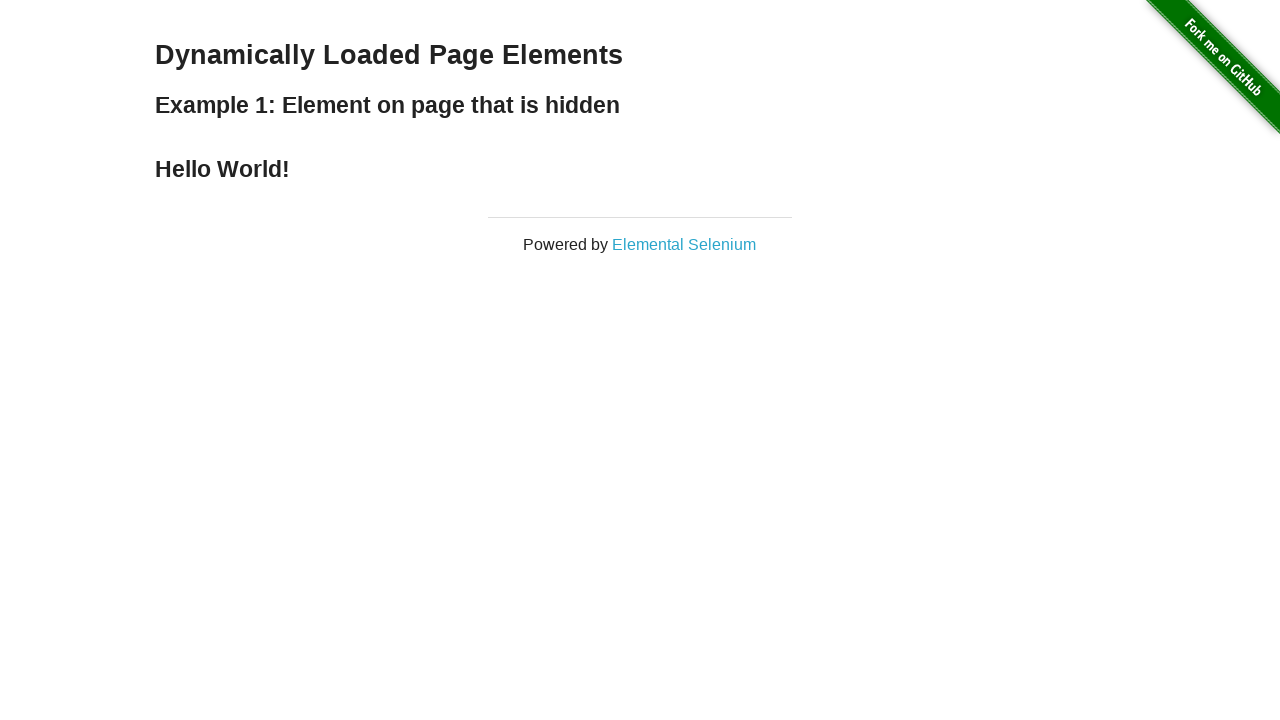

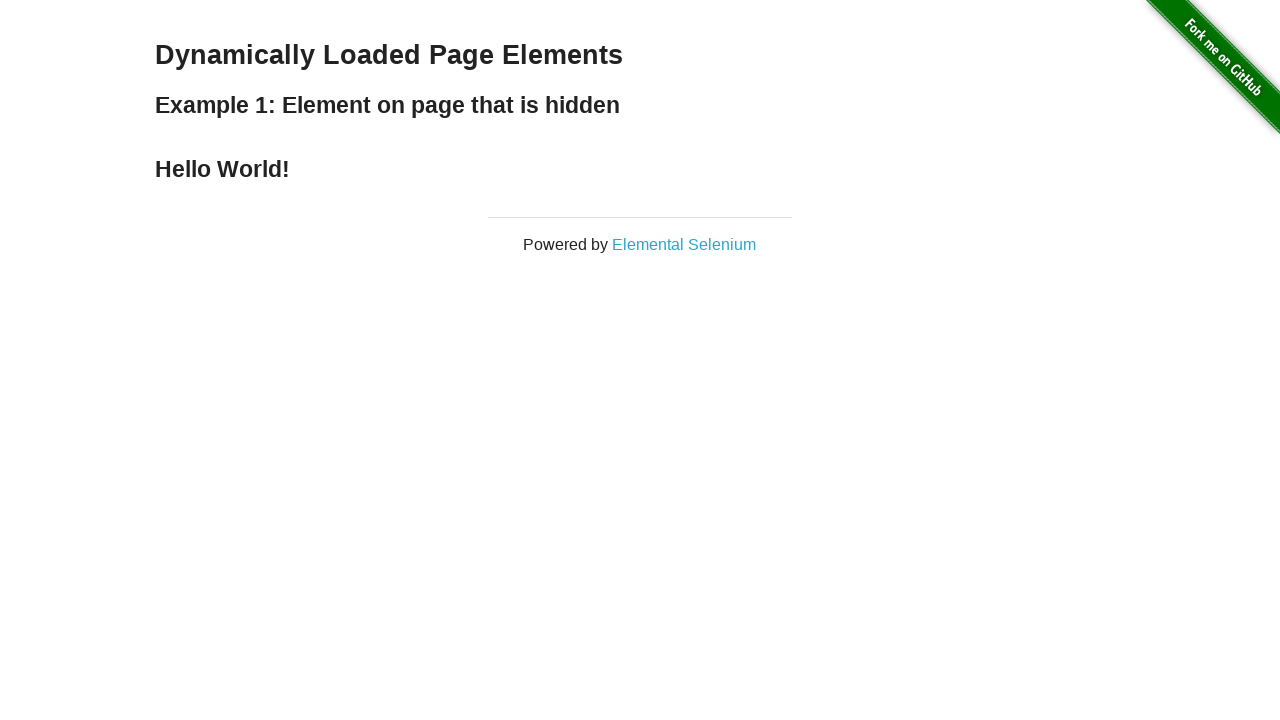